Navigates to jQuery UI website, clicks on Draggable link, reads text from draggable element within an iframe, then clicks on Droppable link

Starting URL: http://jqueryui.com

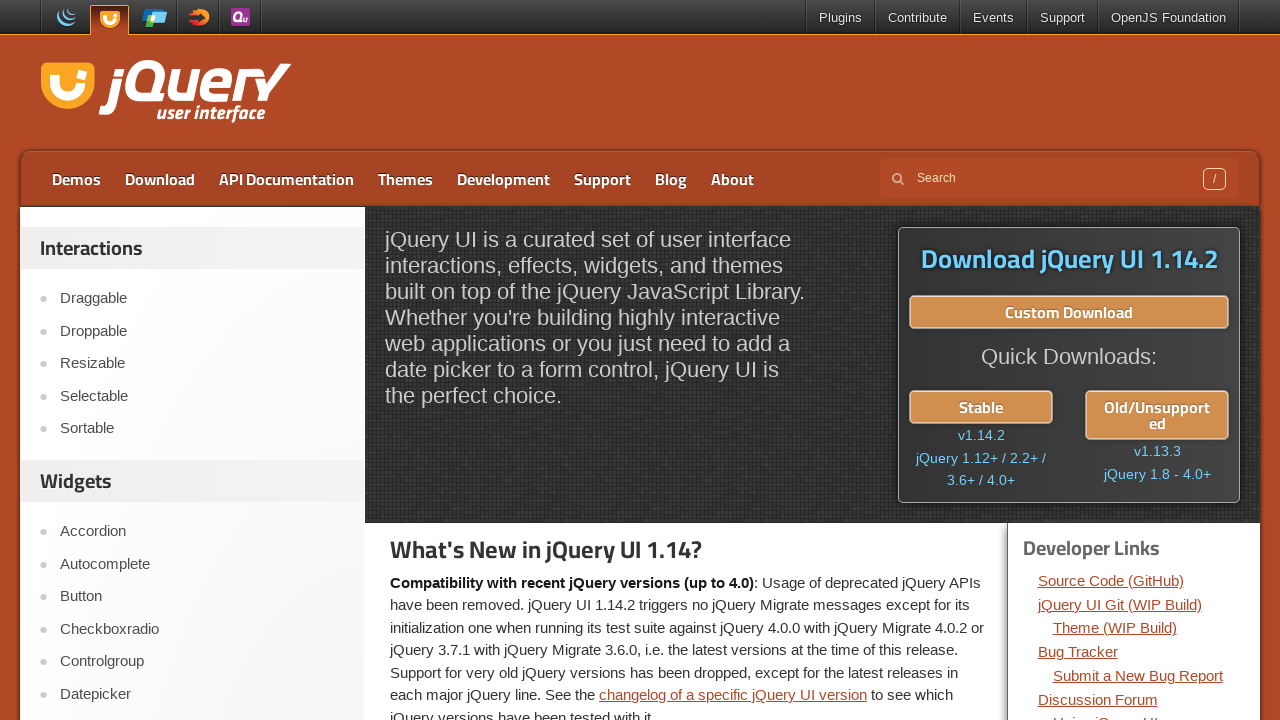

Clicked on Draggable link at (202, 299) on a:text('Draggable')
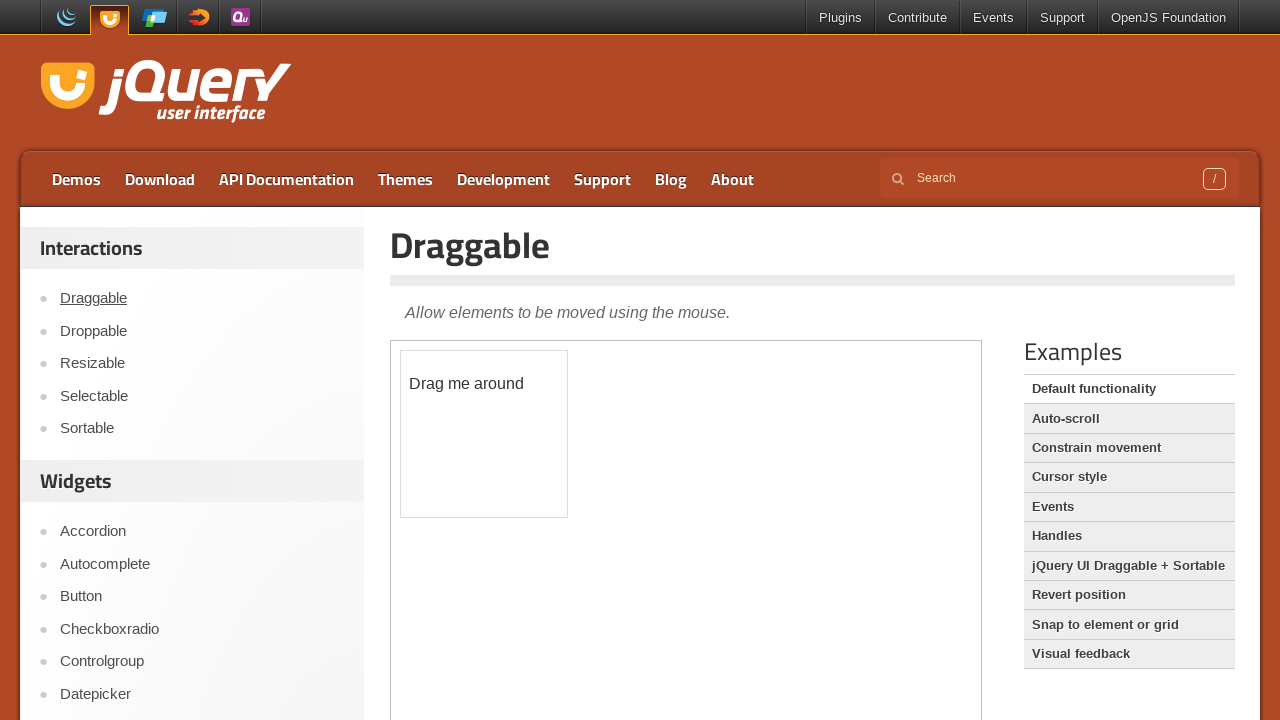

Waited for iframe to load
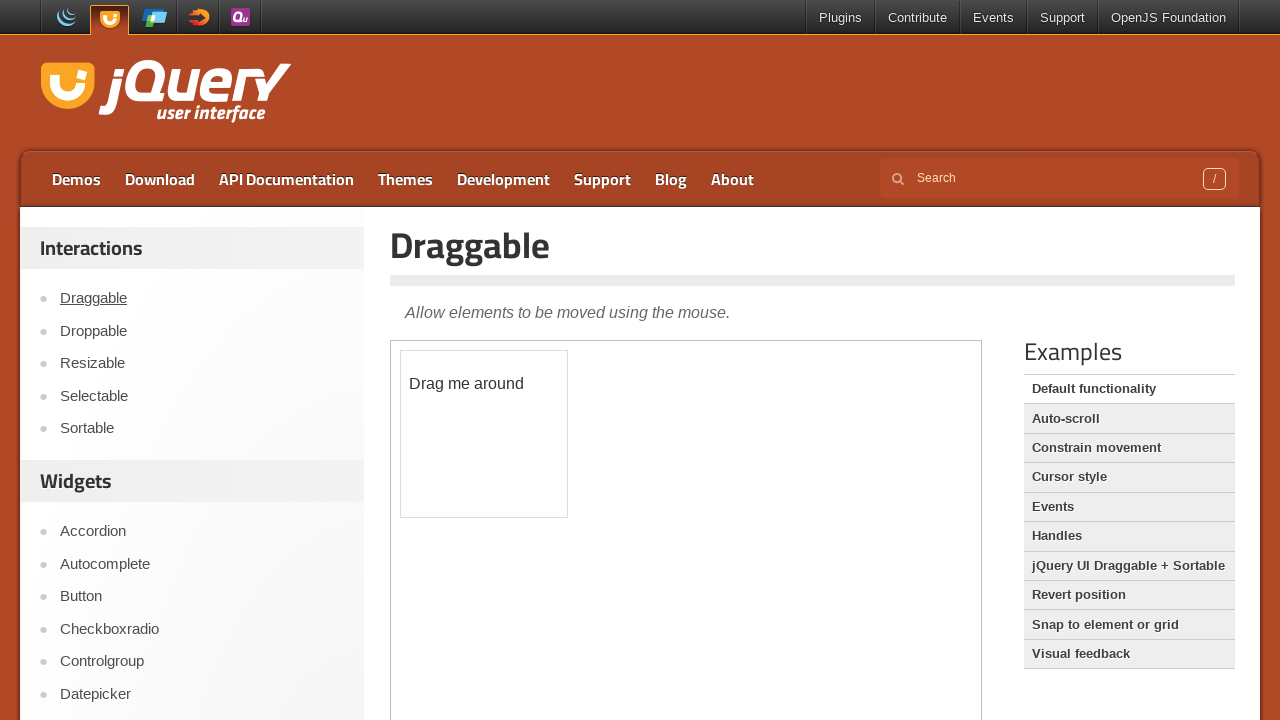

Located and selected iframe
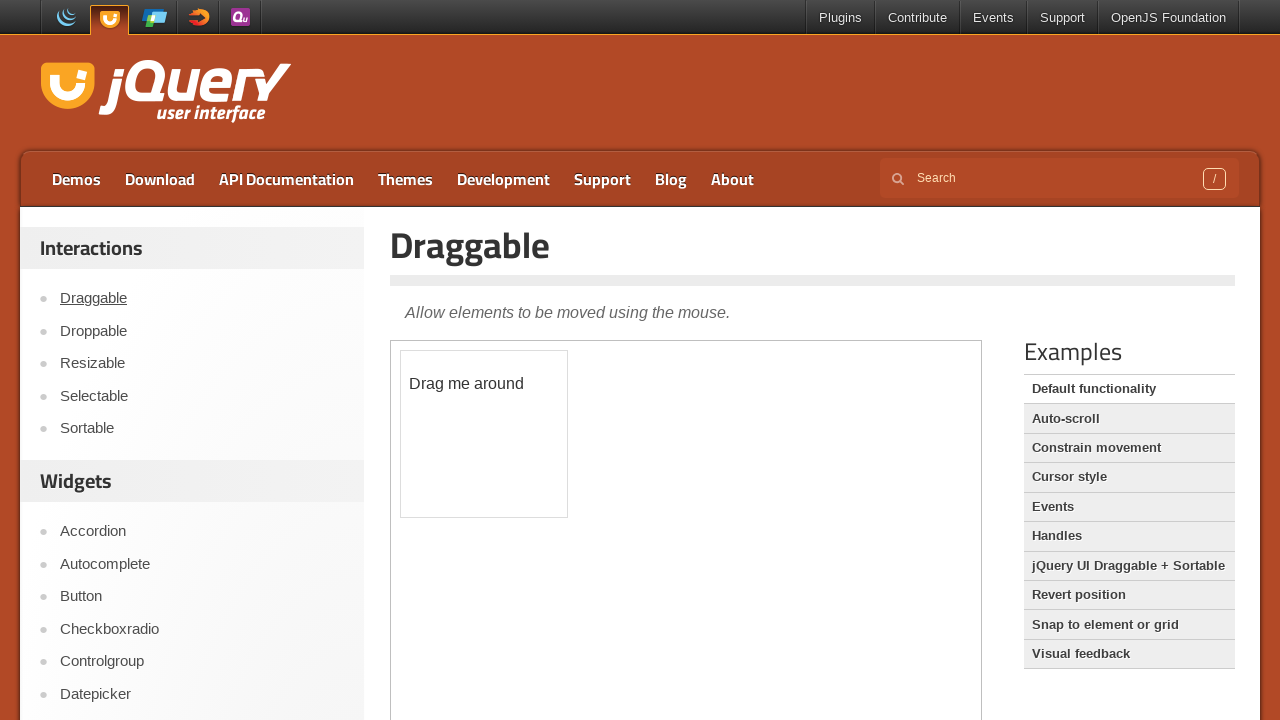

Retrieved text from draggable element: '
	Drag me around
'
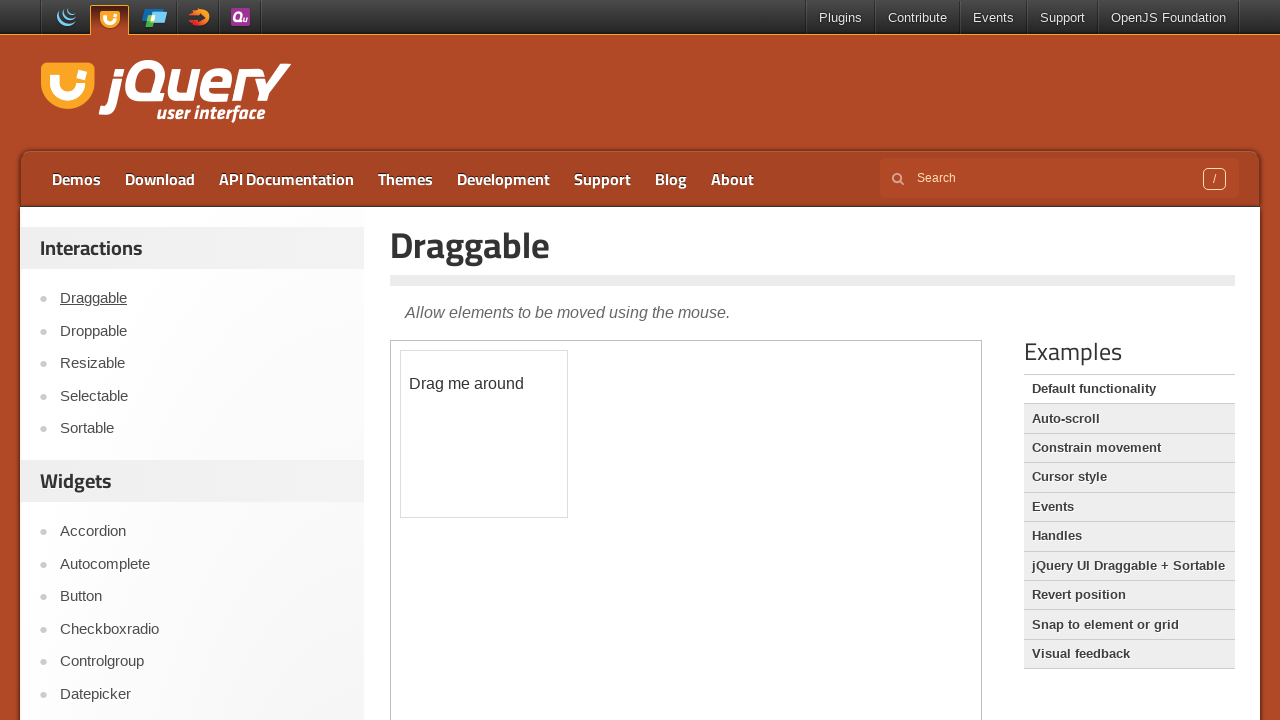

Clicked on Droppable link at (202, 331) on a:text('Droppable')
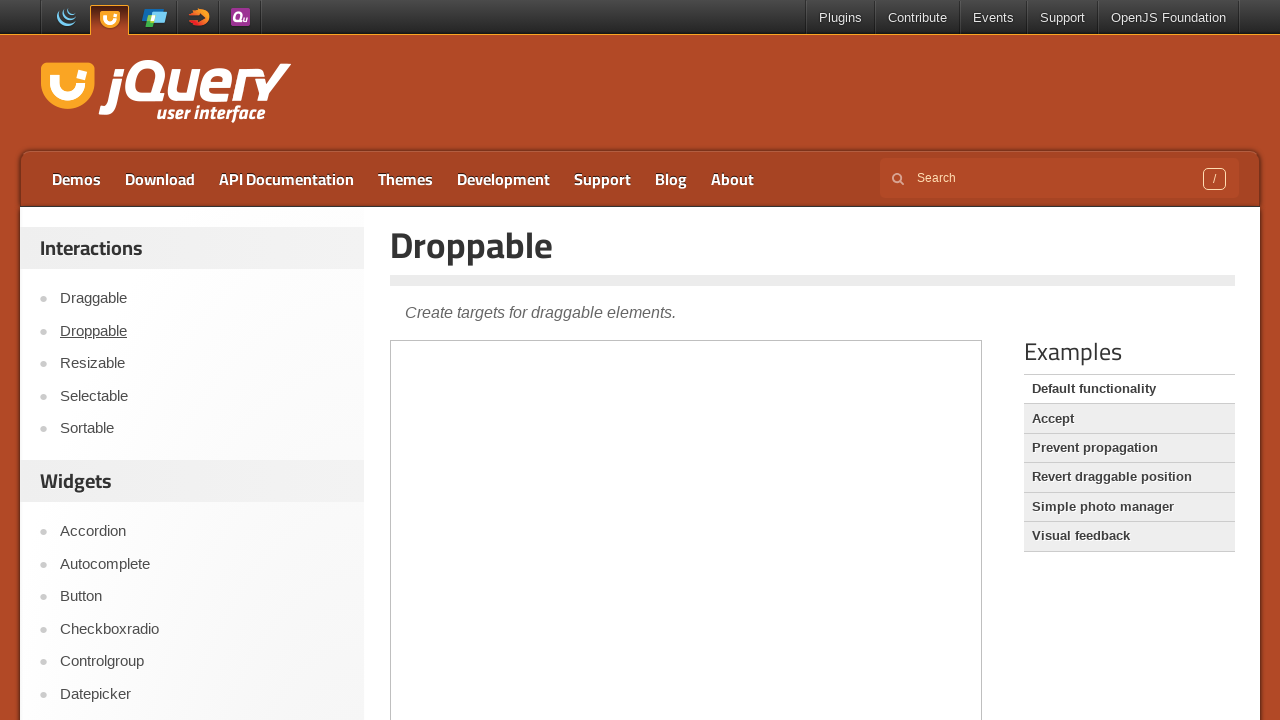

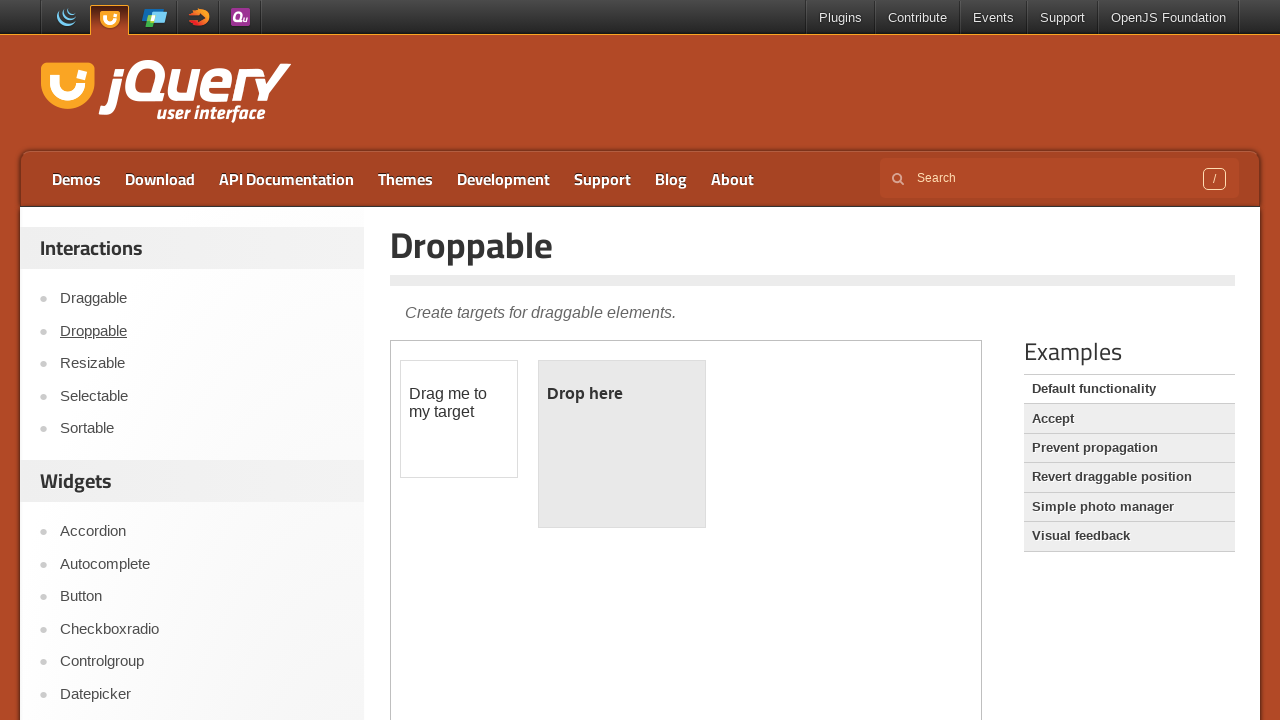